Tests a web form by entering text into a text box and clicking the submit button, then verifies the success message is displayed

Starting URL: https://www.selenium.dev/selenium/web/web-form.html

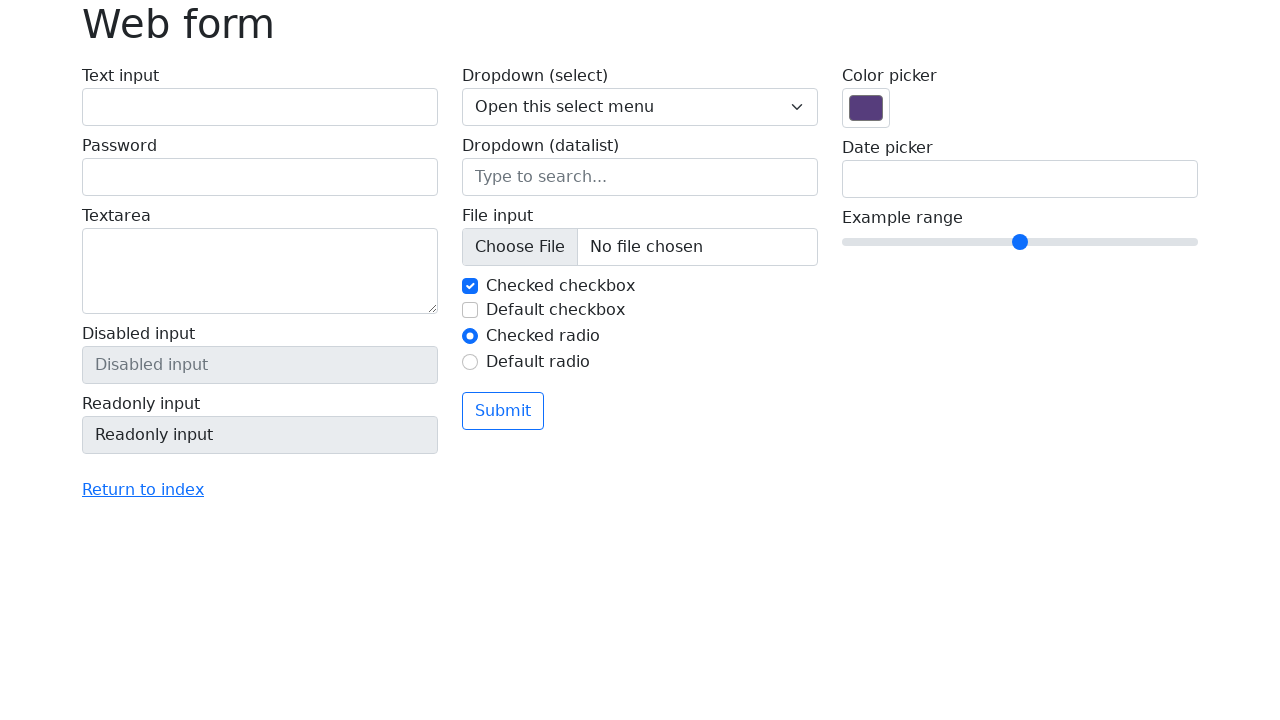

Verified page title is 'Web form'
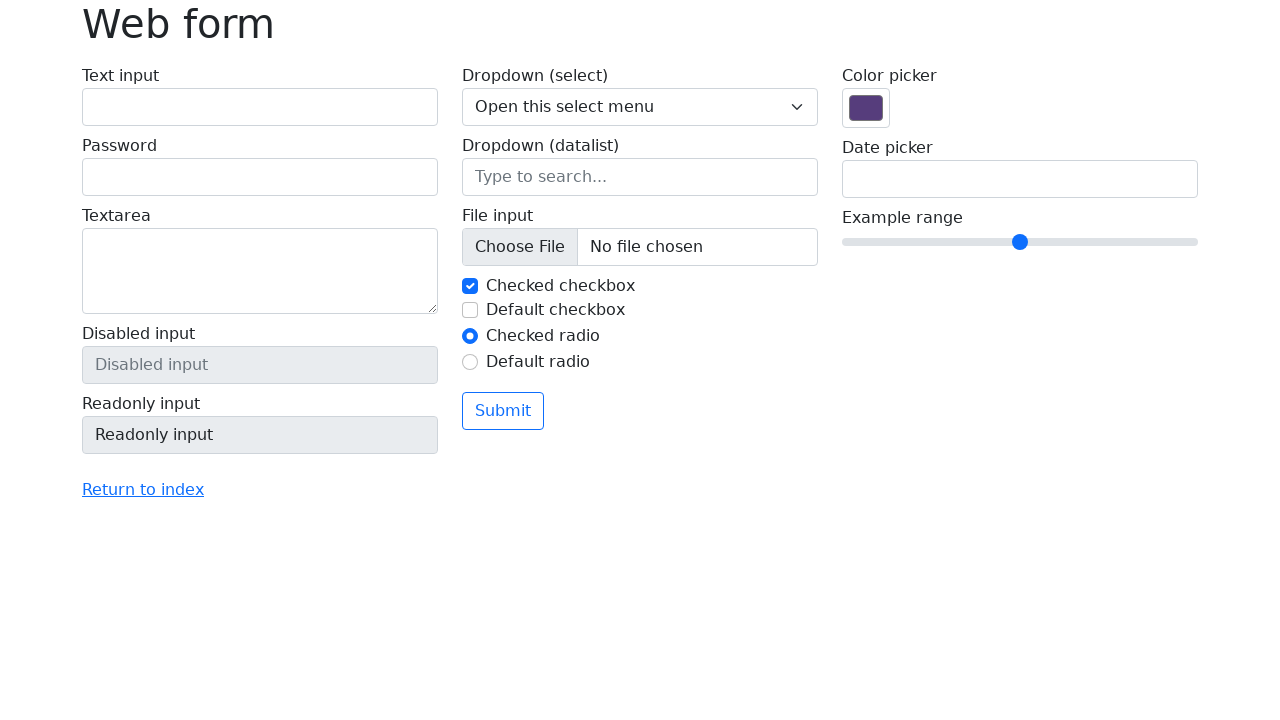

Filled text box with 'Selenium' on input[name='my-text']
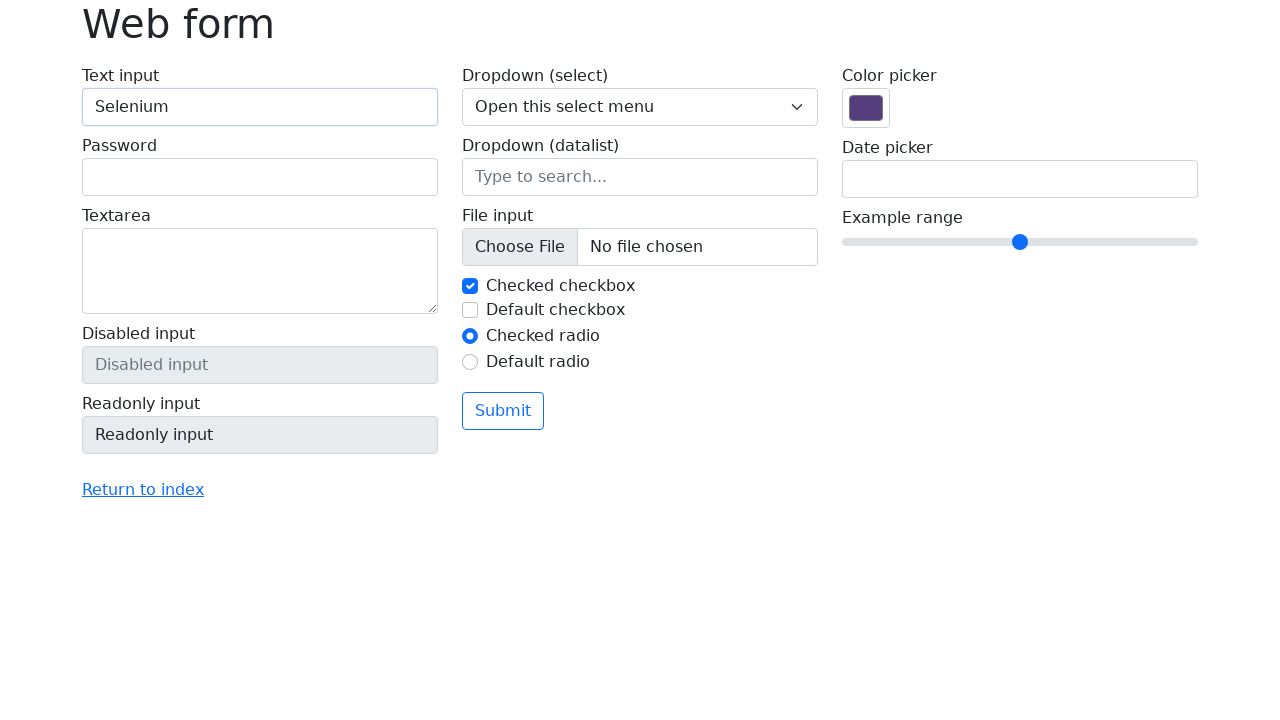

Clicked submit button at (503, 411) on button
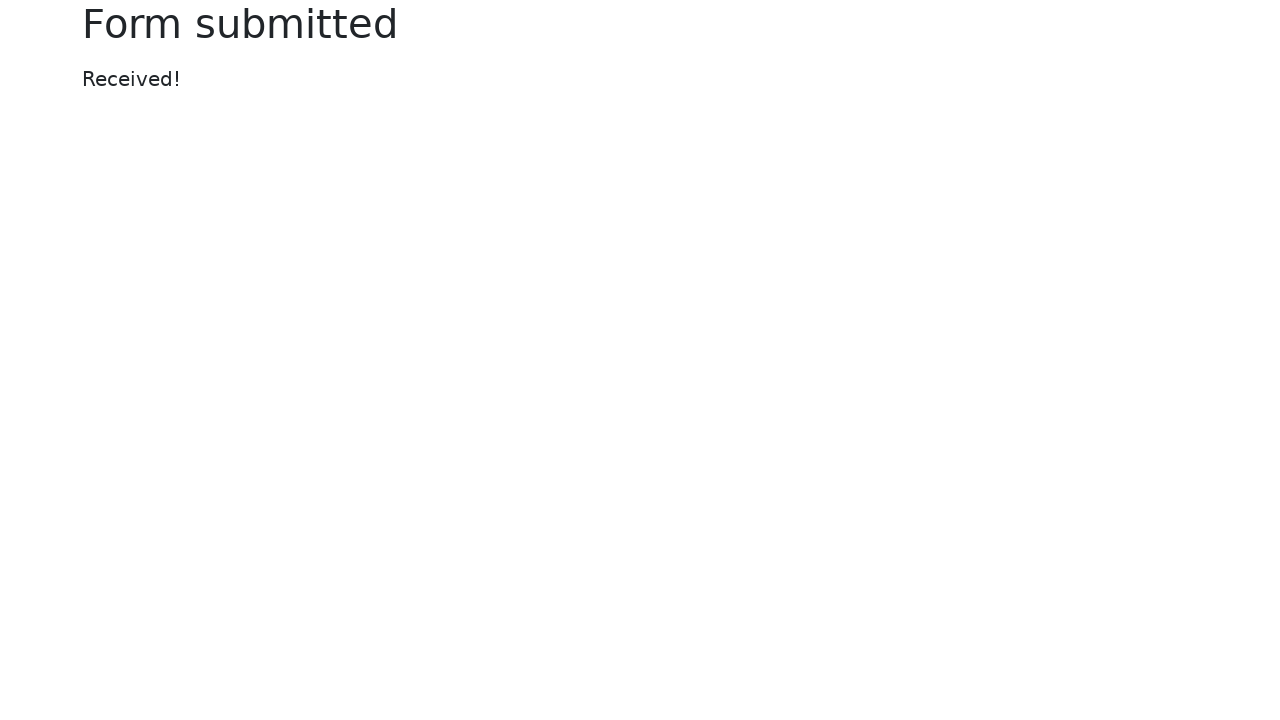

Success message element appeared
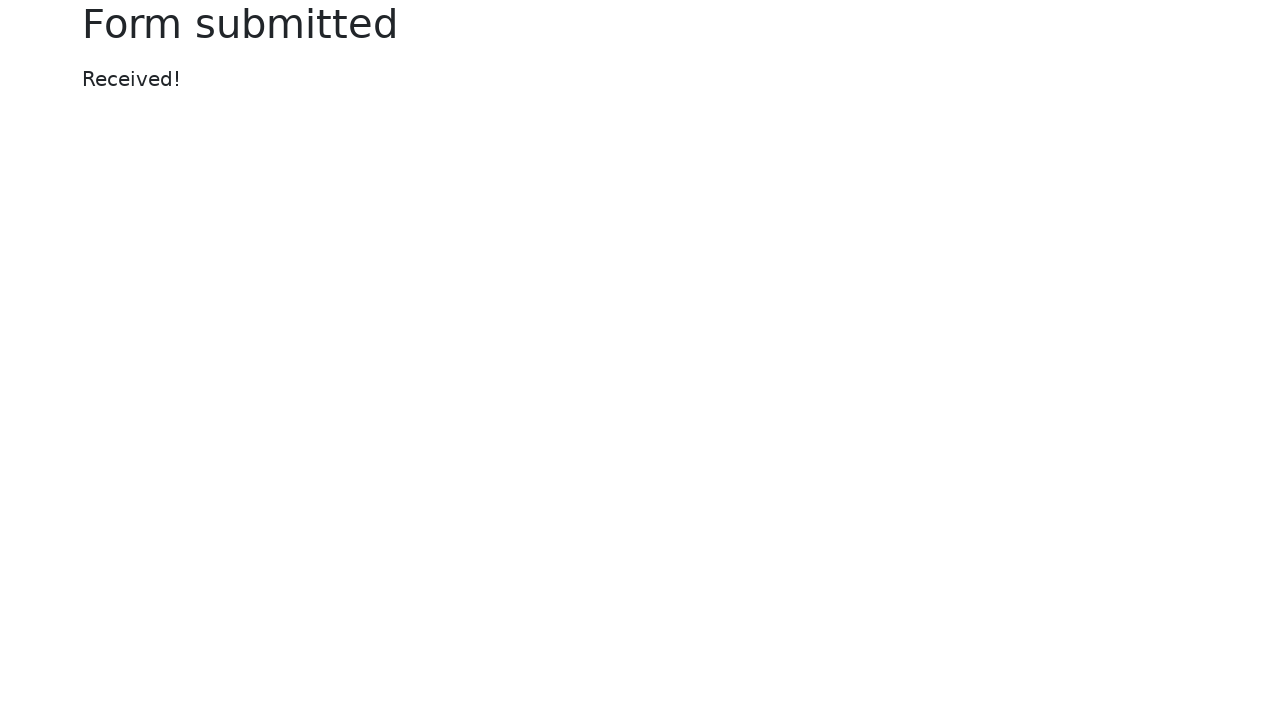

Verified success message displays 'Received!'
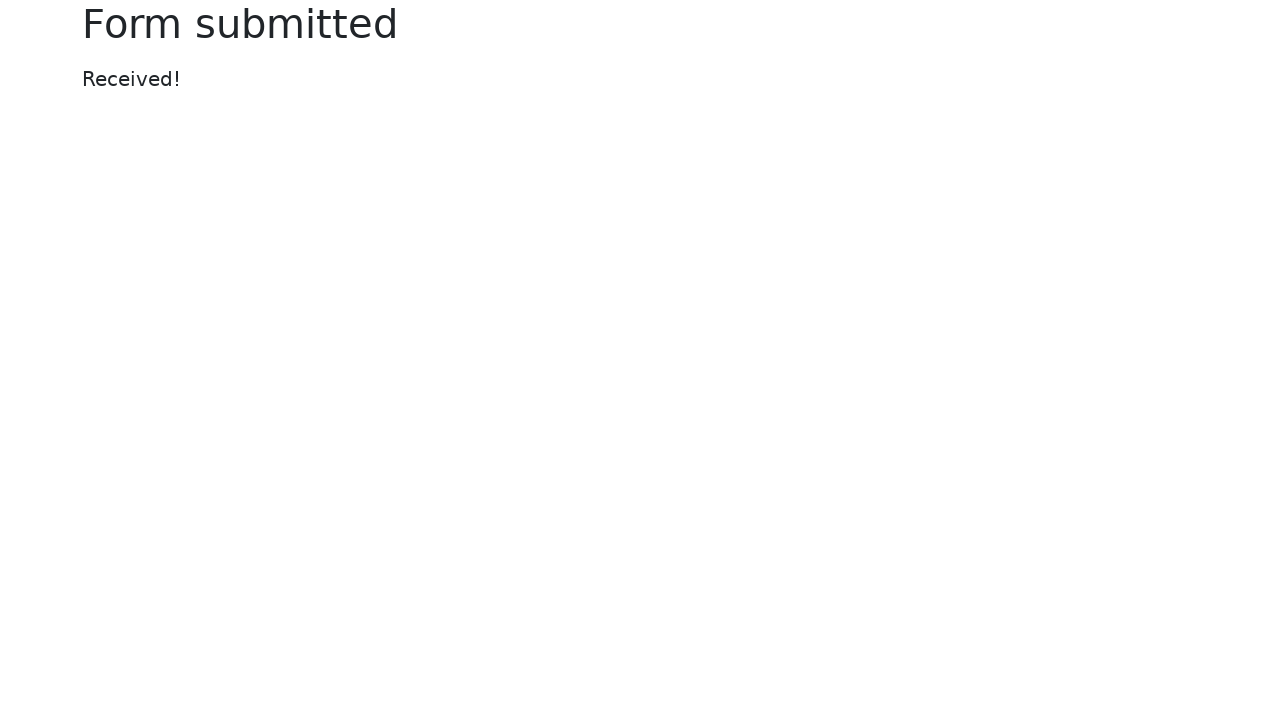

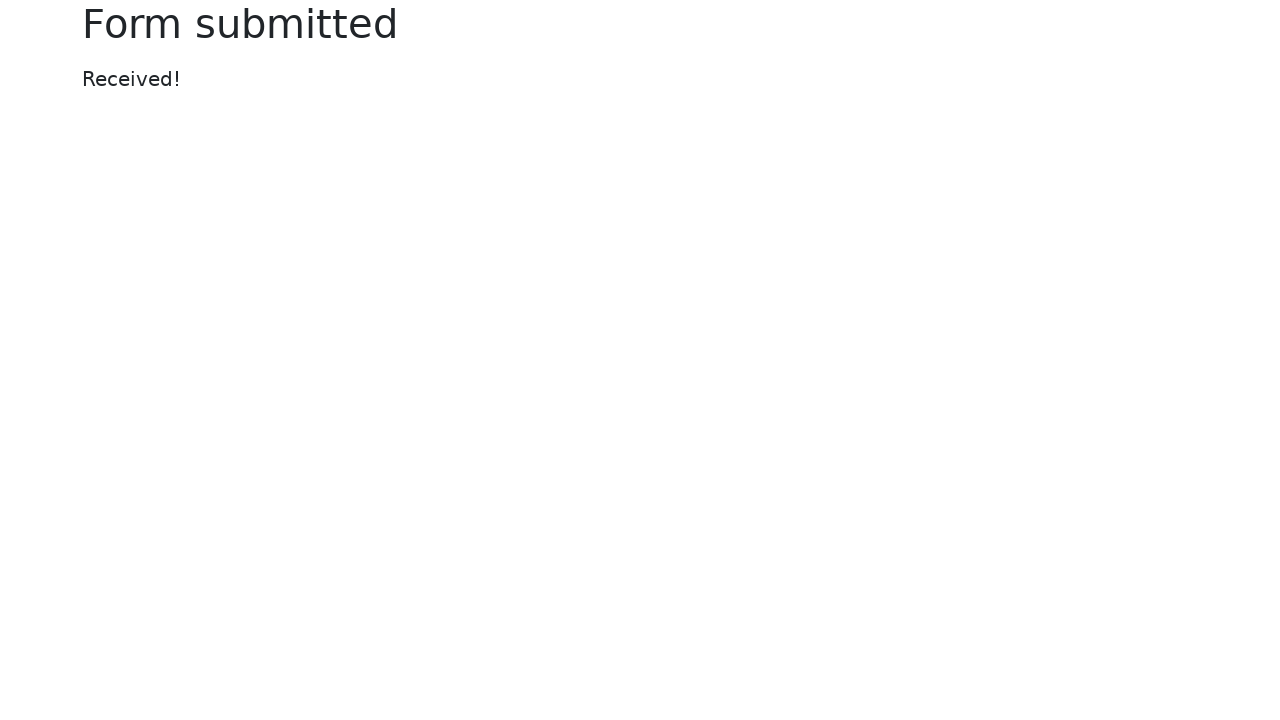